Tests that the Terms and Conditions link in the footer navigates to the correct page

Starting URL: https://www.freeconferencecall.com/en/us

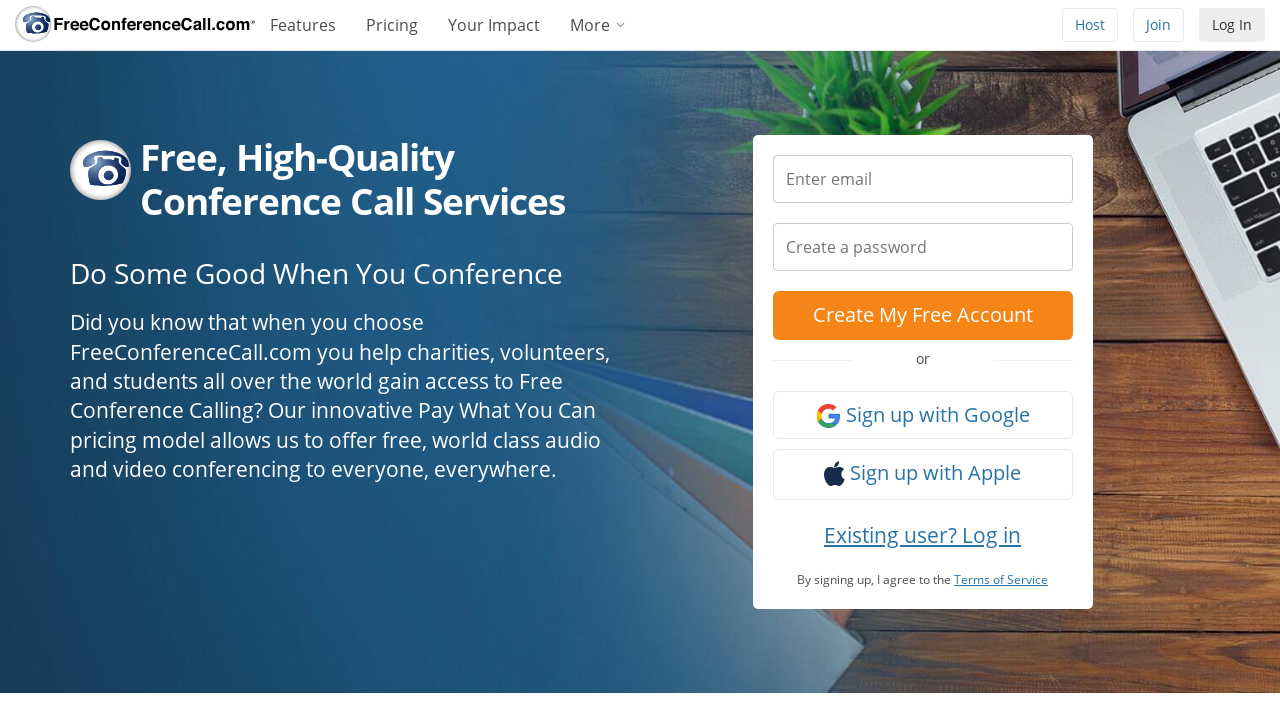

Navigated to https://www.freeconferencecall.com/en/us
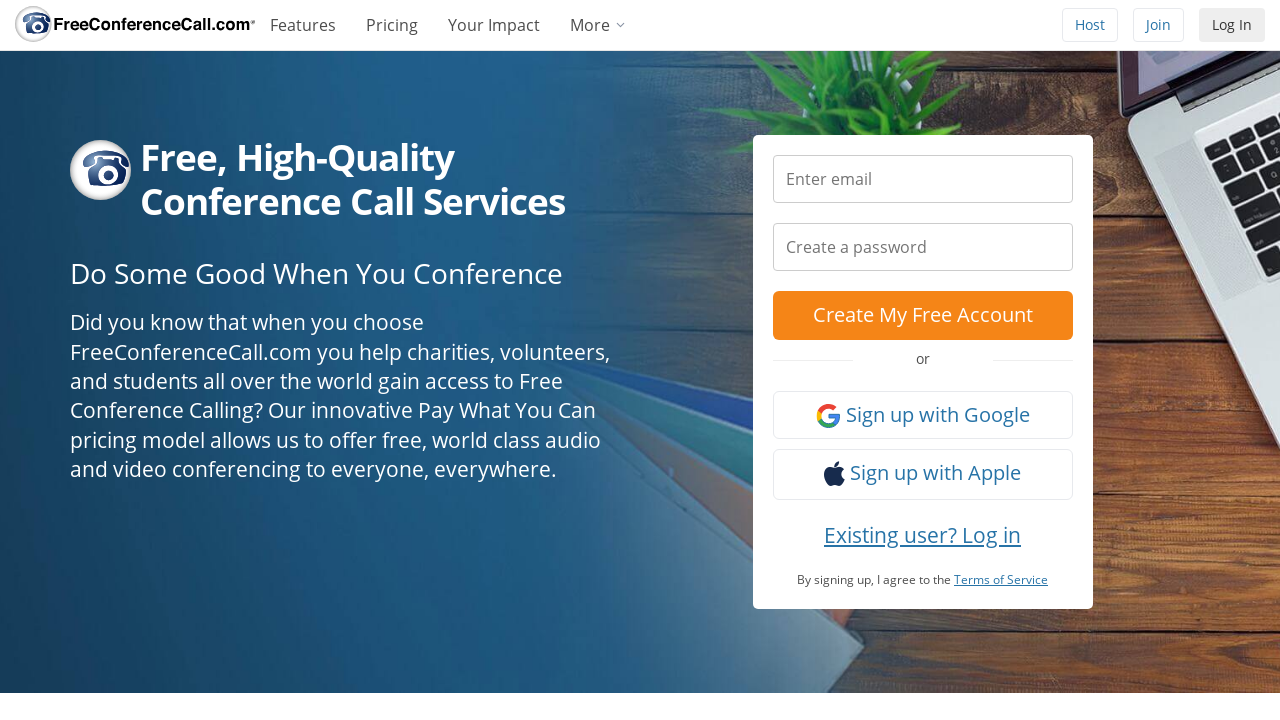

Clicked Terms and Conditions link in footer at (474, 629) on xpath=//*[@id="sitelegend"]/ul/li[3]/a
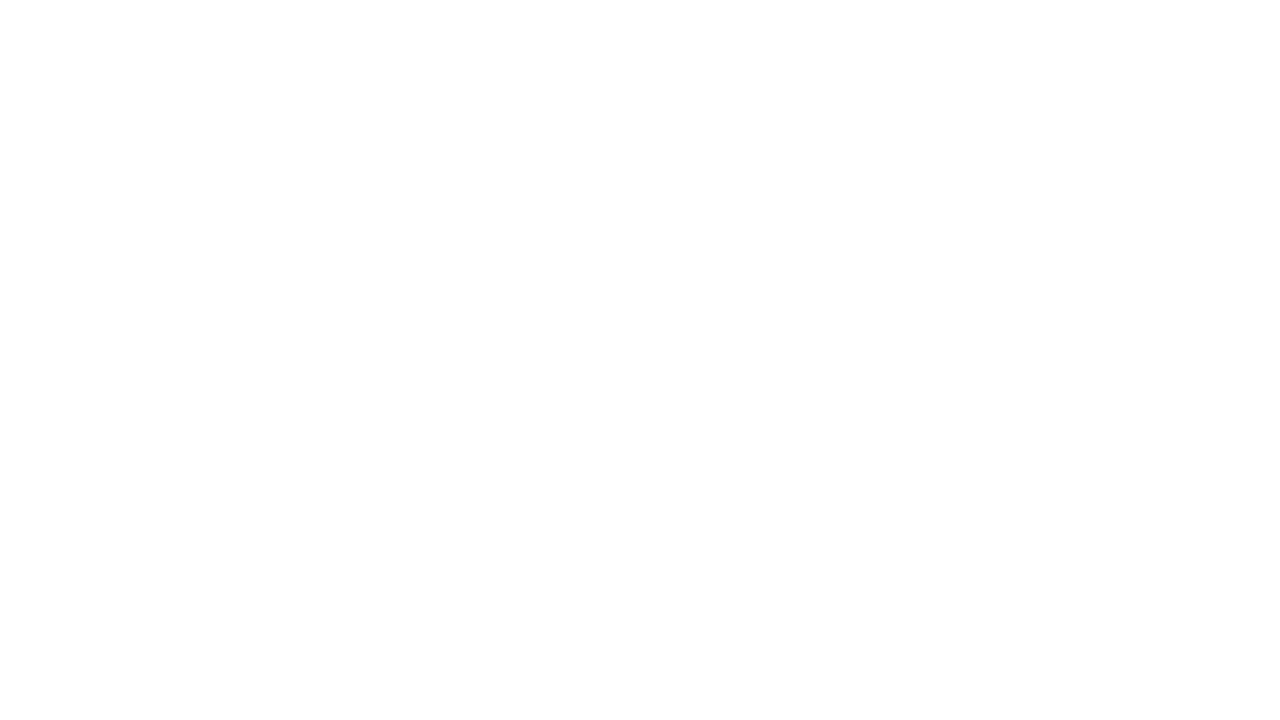

Terms and Conditions page loaded
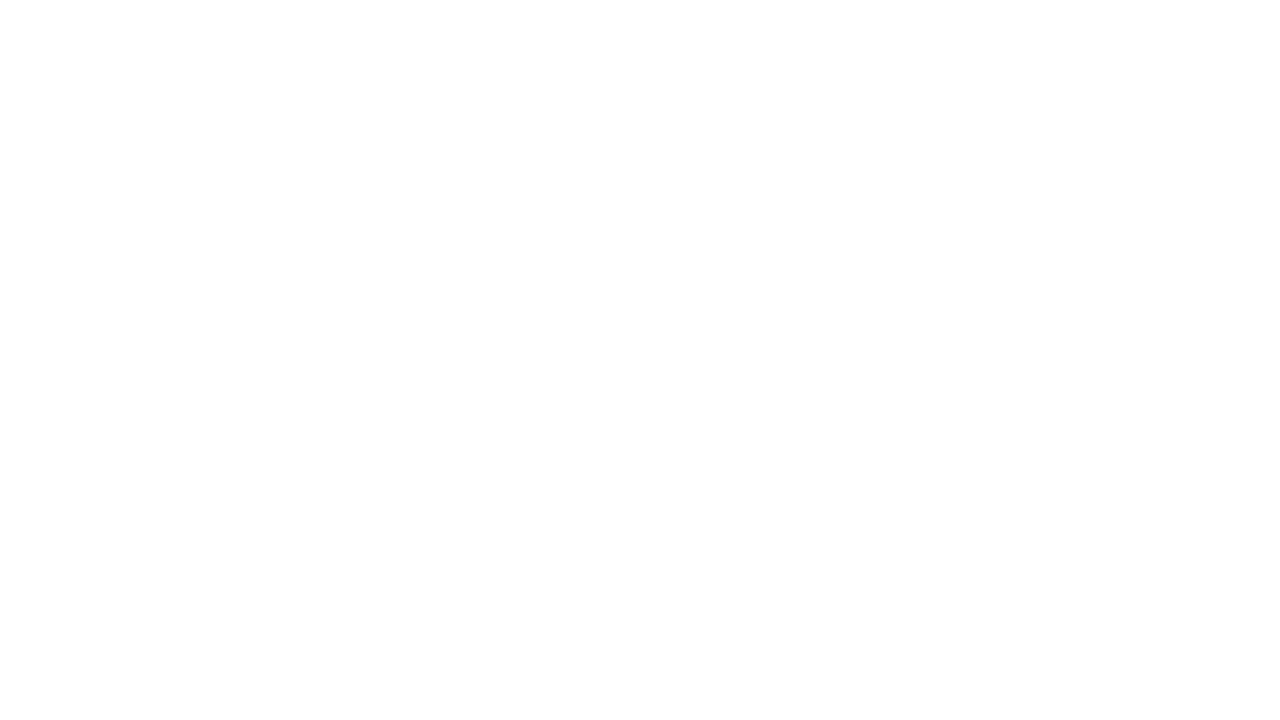

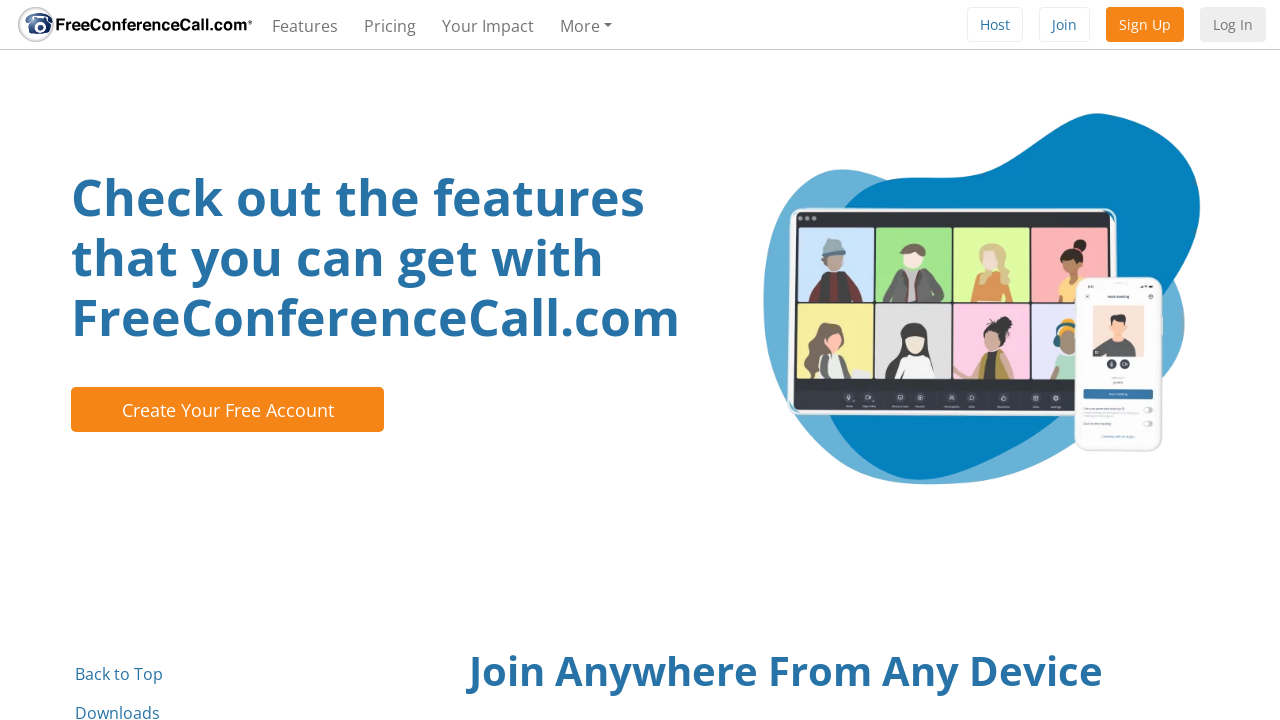